Tests iframe handling and double-click action on w3schools tryit page. Switches to an iframe, double-clicks on a demo text element, and verifies the text color changes to red.

Starting URL: https://www.w3schools.com/tags/tryit.asp?filename=tryhtml5_ev_ondblclick2

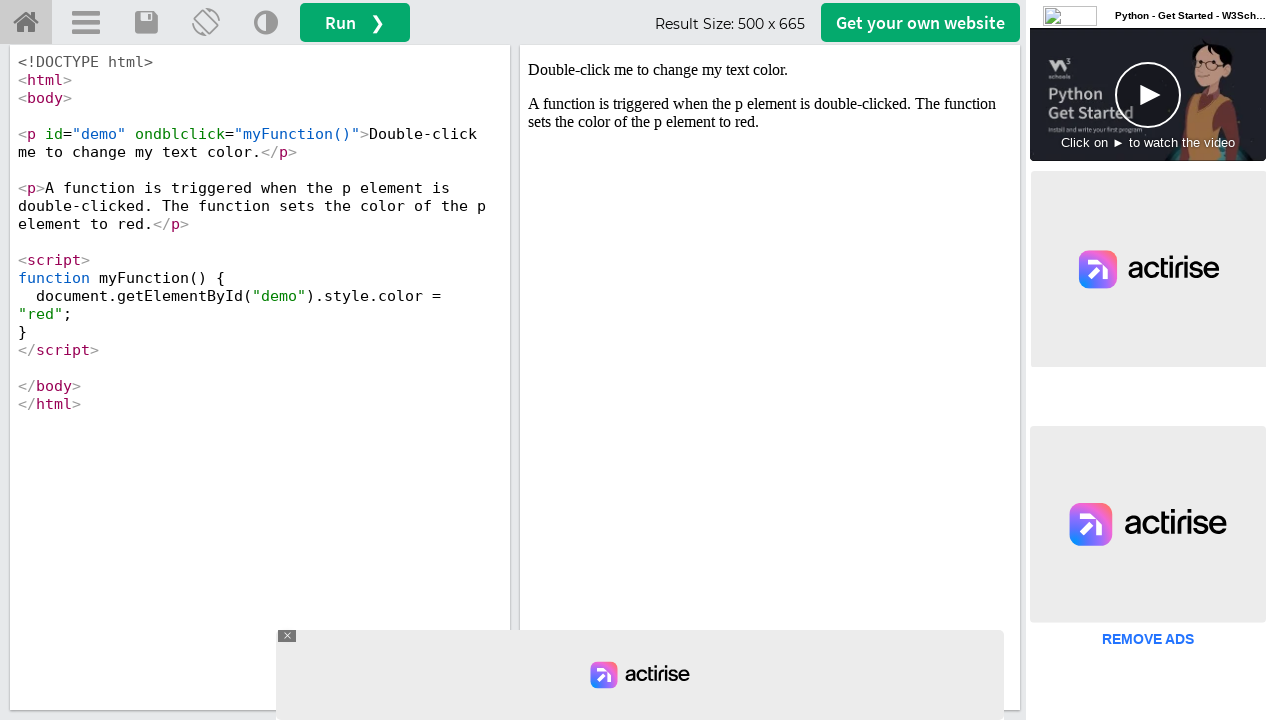

Located iframe with ID 'iframeResult'
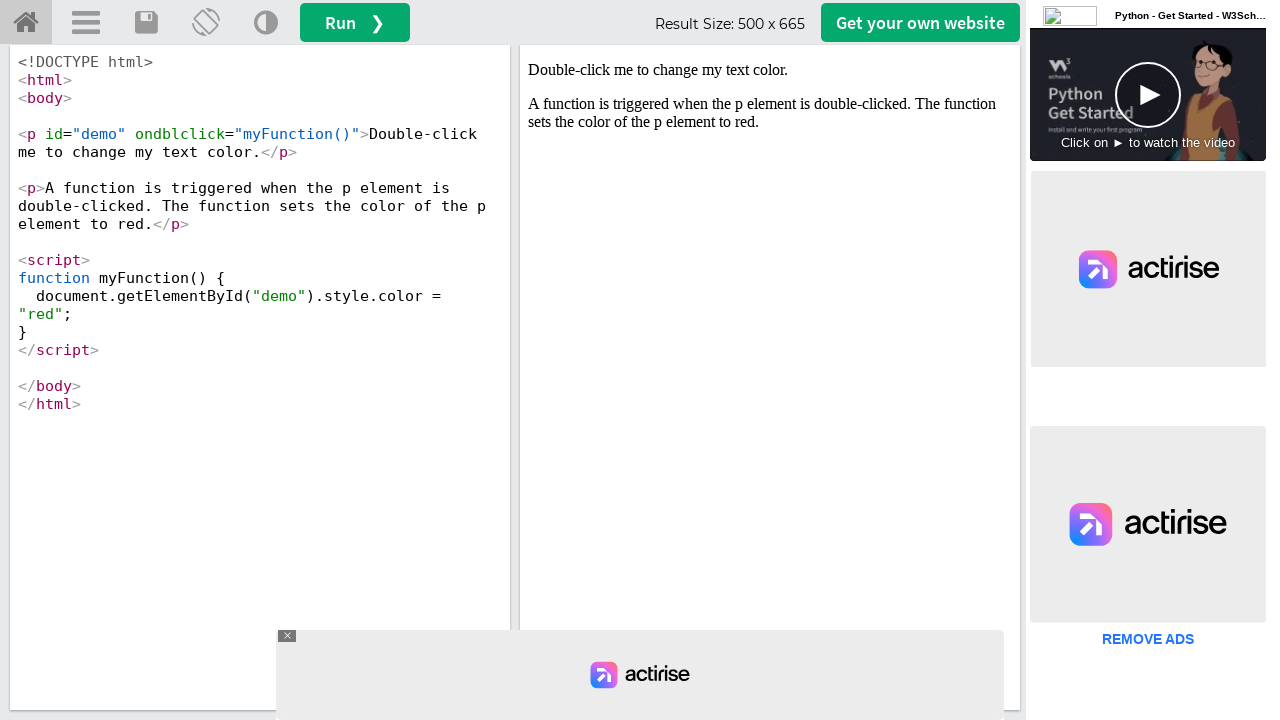

Double-clicked on demo text element to trigger color change at (770, 70) on #iframeResult >> internal:control=enter-frame >> #demo
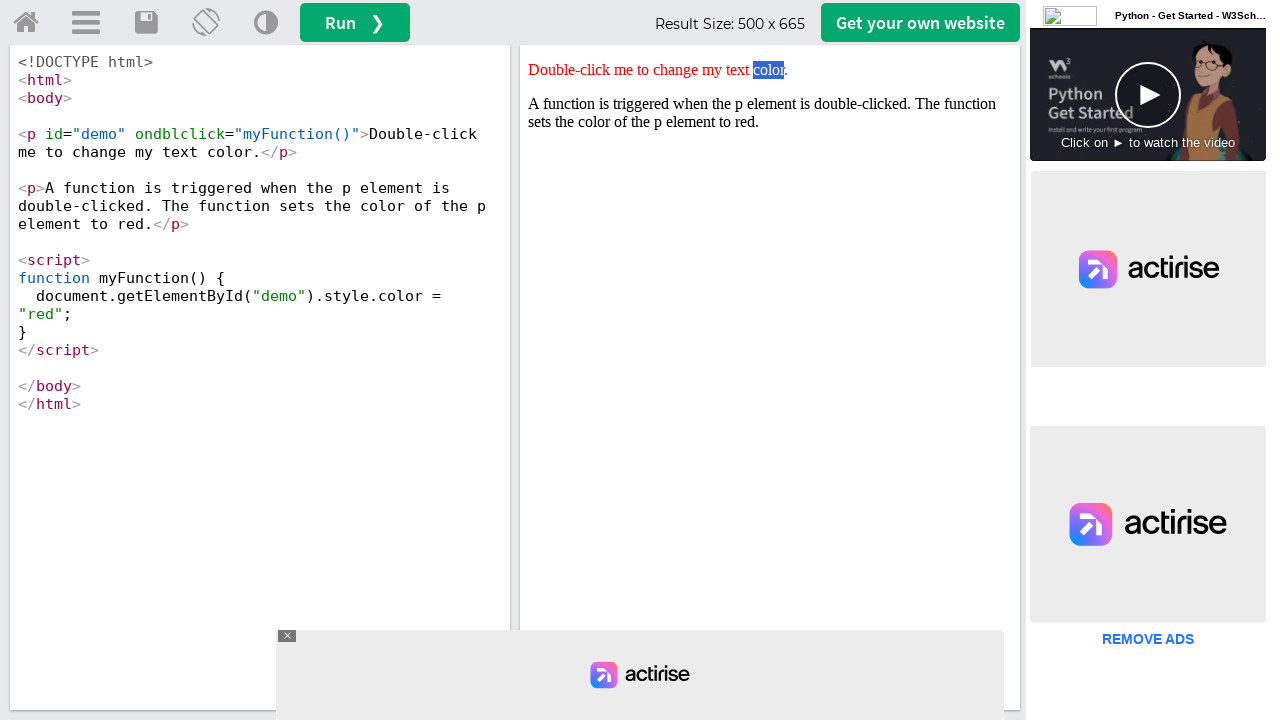

Retrieved style attribute from demo element
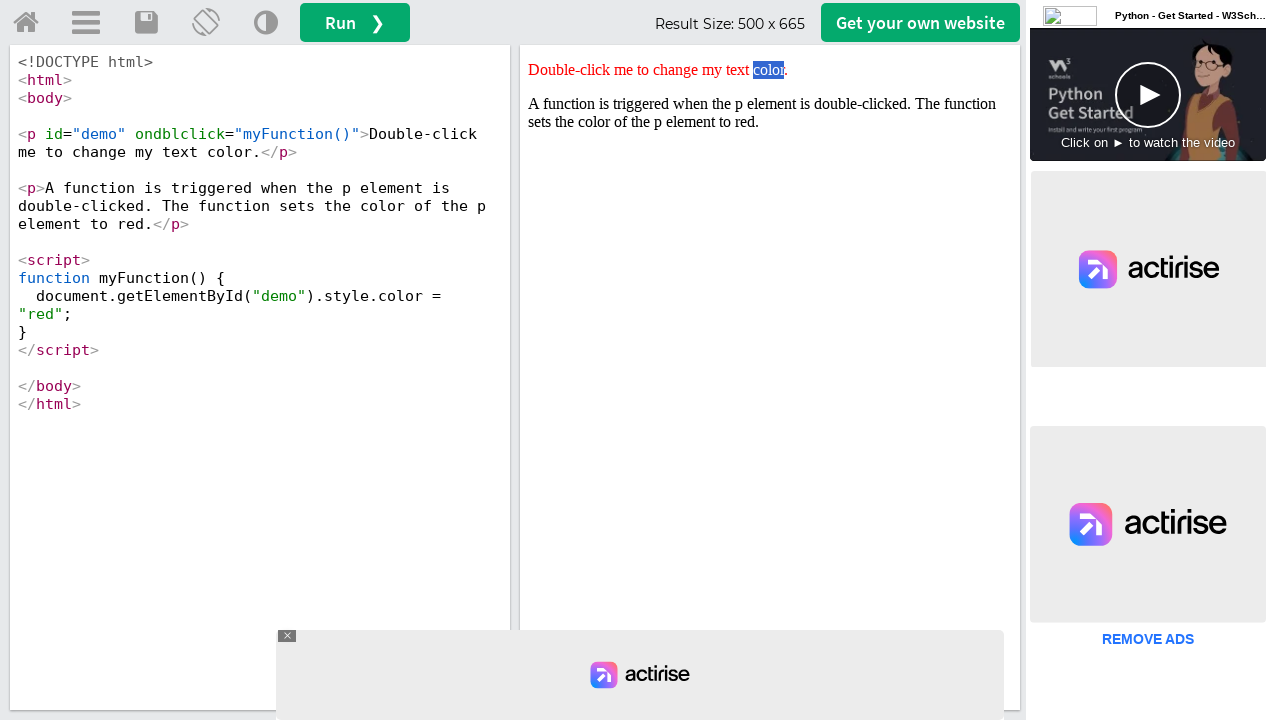

Verified that text color changed to red - style attribute contains 'red'
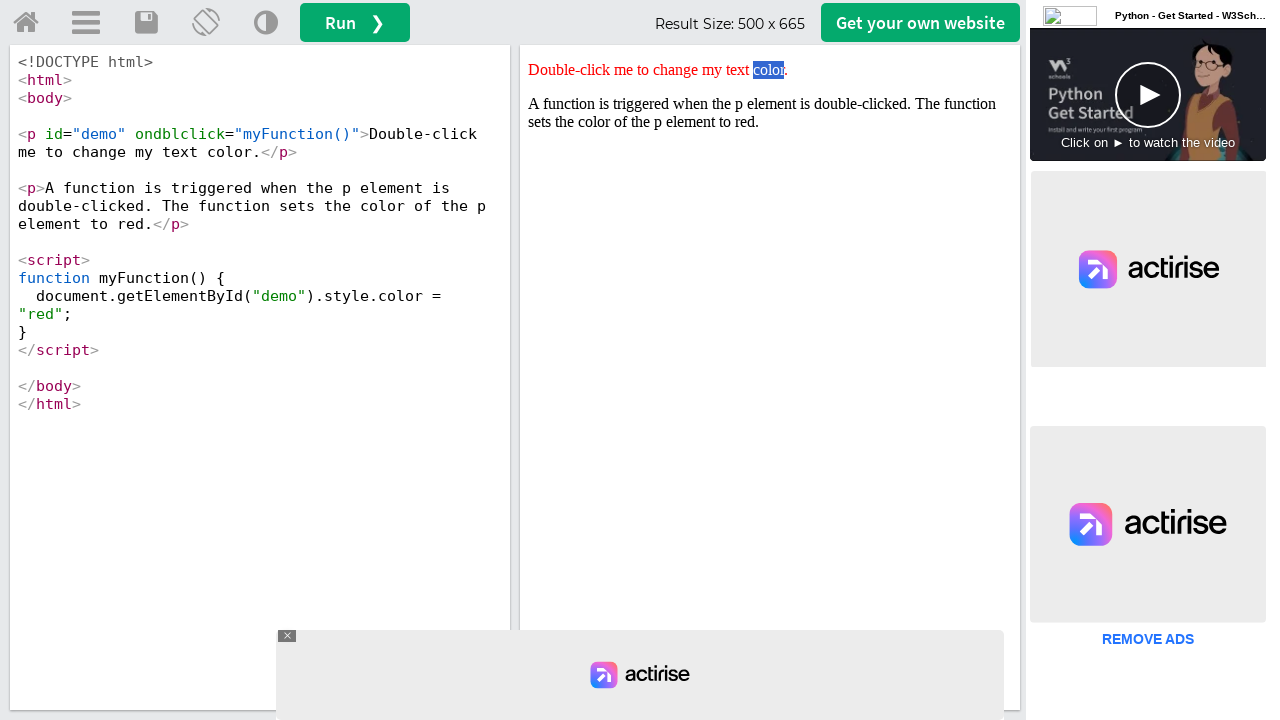

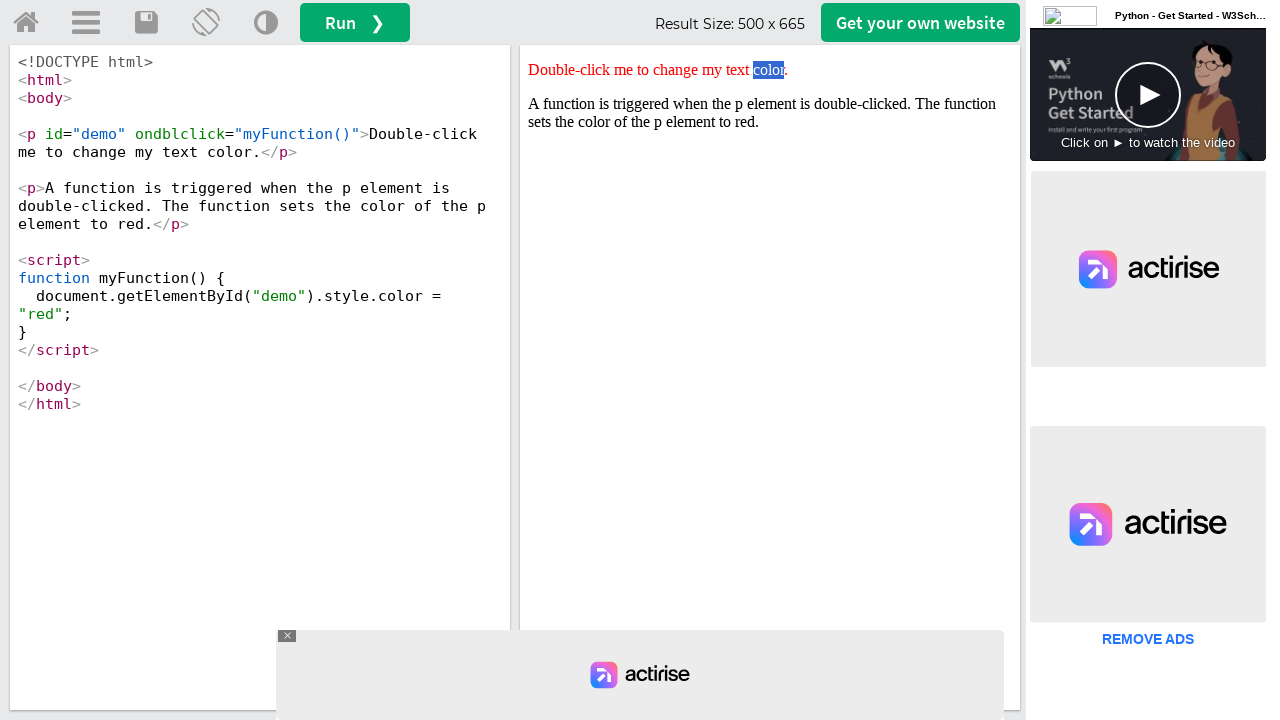